Checks the tried-testcafe checkbox and fills the comments textarea with multi-line text

Starting URL: https://devexpress.github.io/testcafe/example/

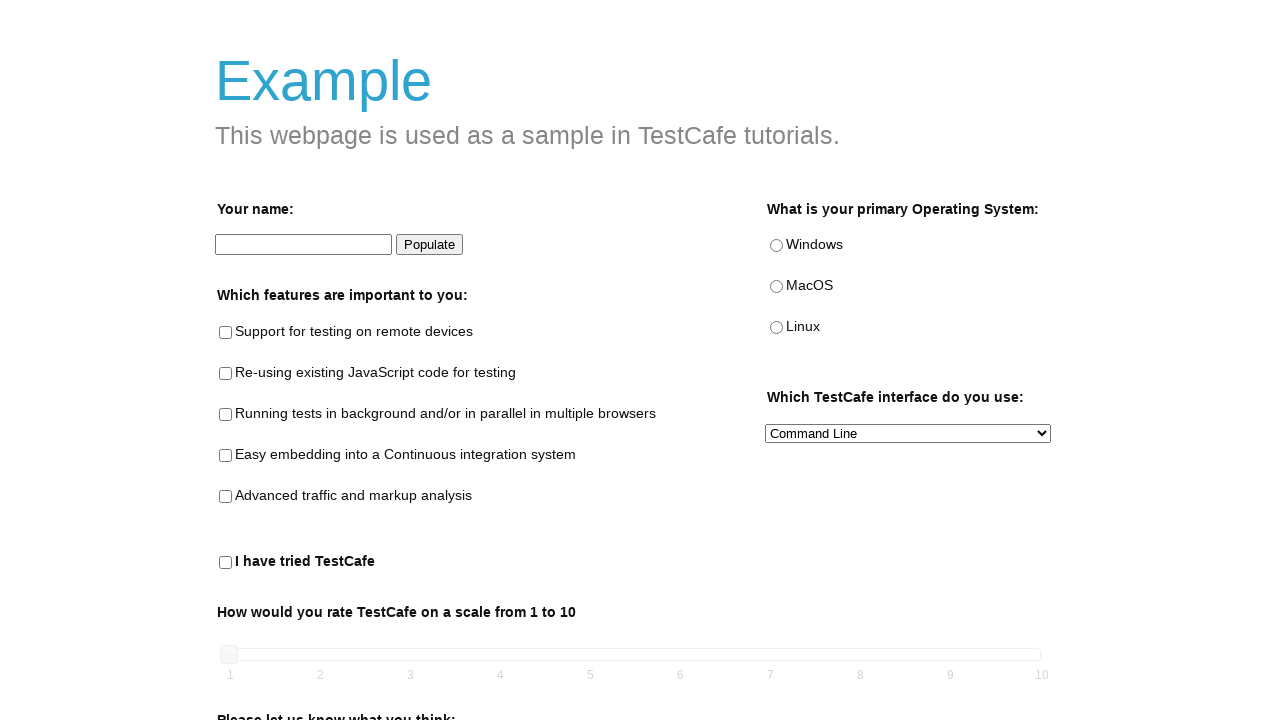

Checked the 'tried-testcafe' checkbox at (226, 563) on internal:testid=[data-testid="tried-testcafe-checkbox"s]
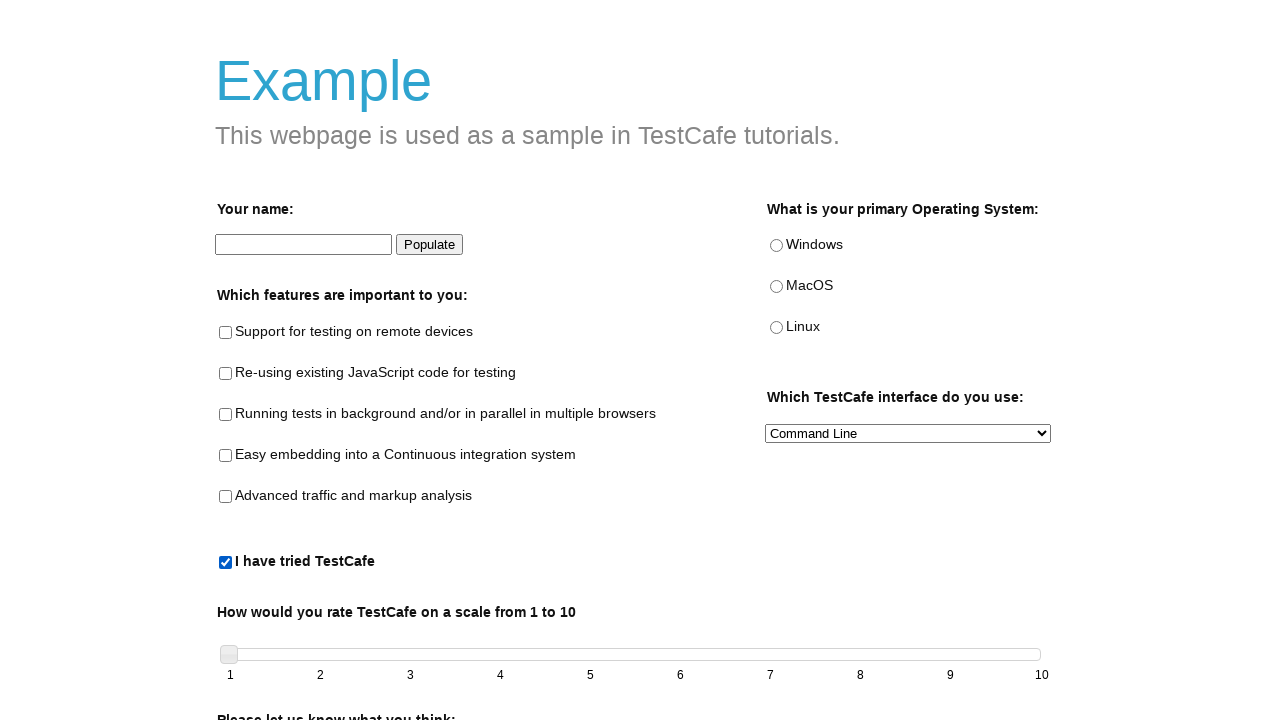

Filled comments textarea with multi-line text on internal:testid=[data-testid="comments-area"s]
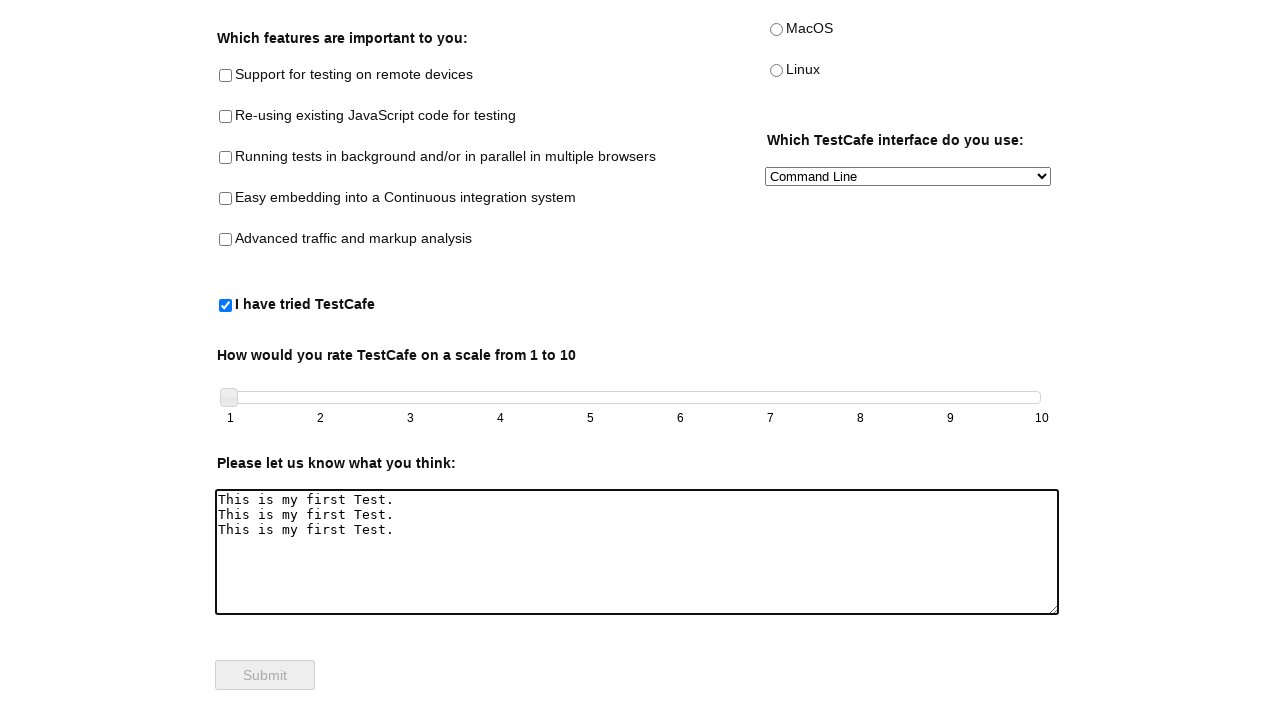

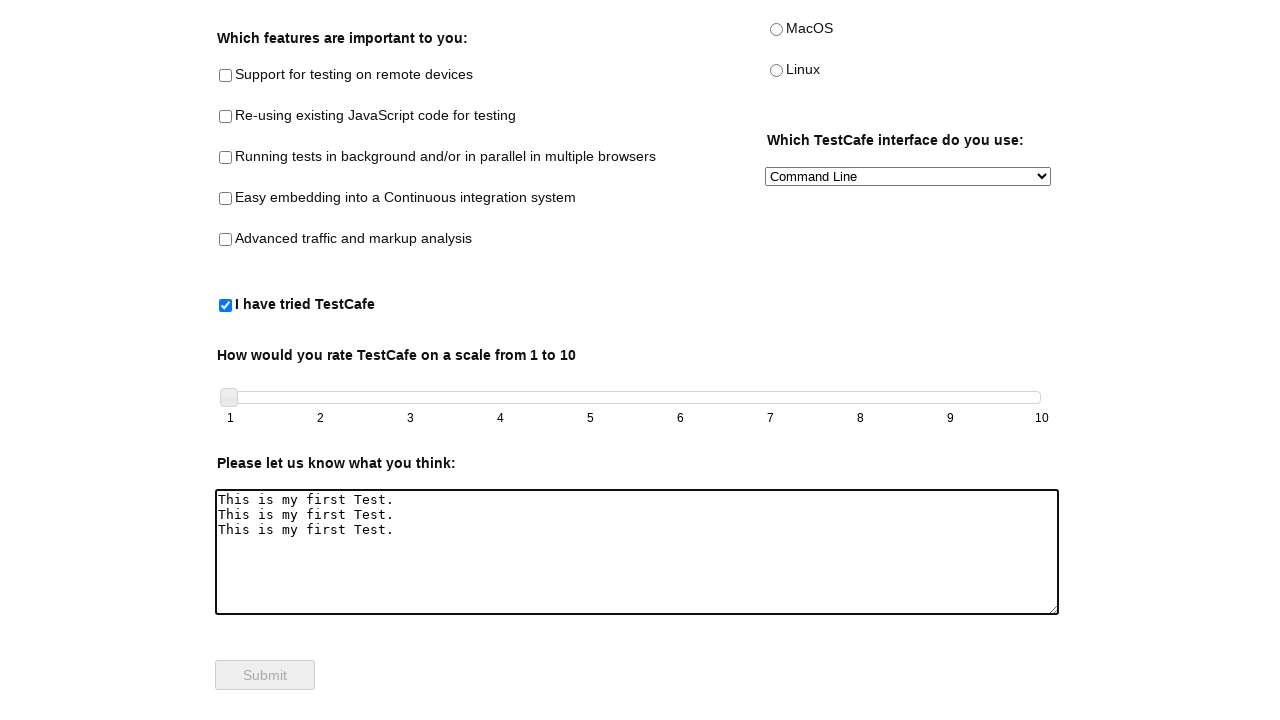